Tests file download functionality by clicking on a download link for a FLOWER.JPG file

Starting URL: https://the-internet.herokuapp.com/download

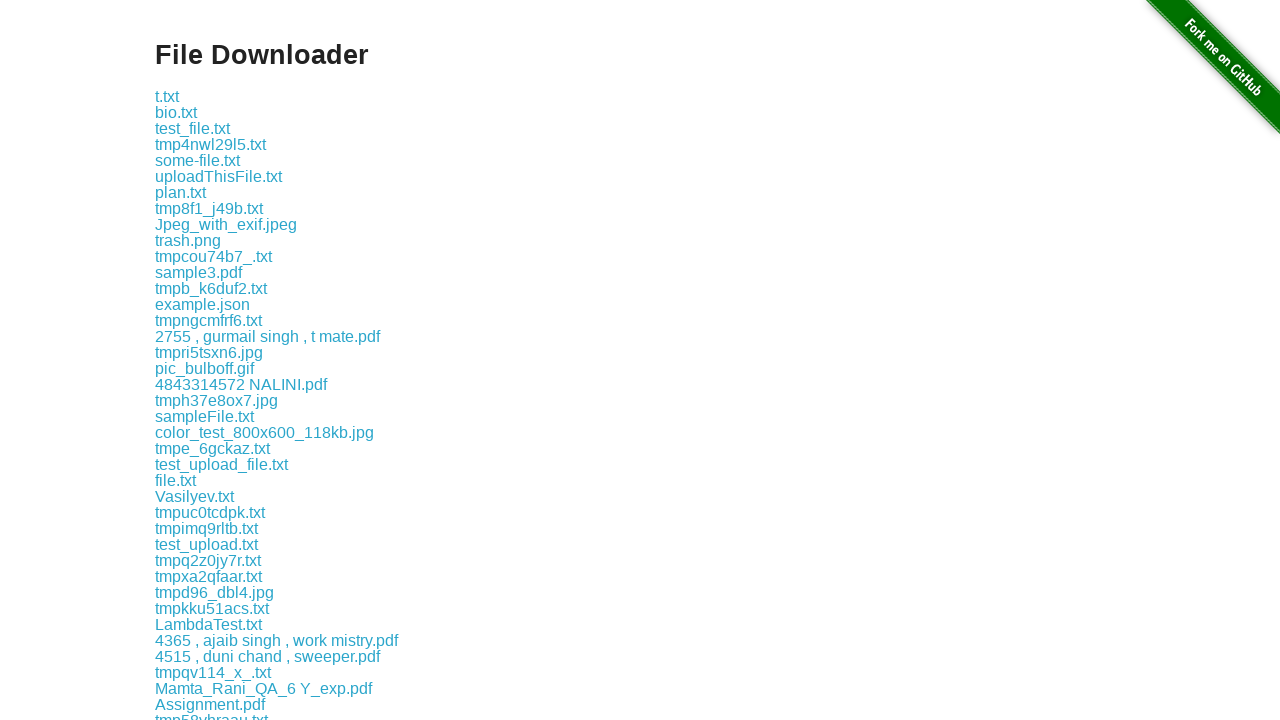

Navigated to download page
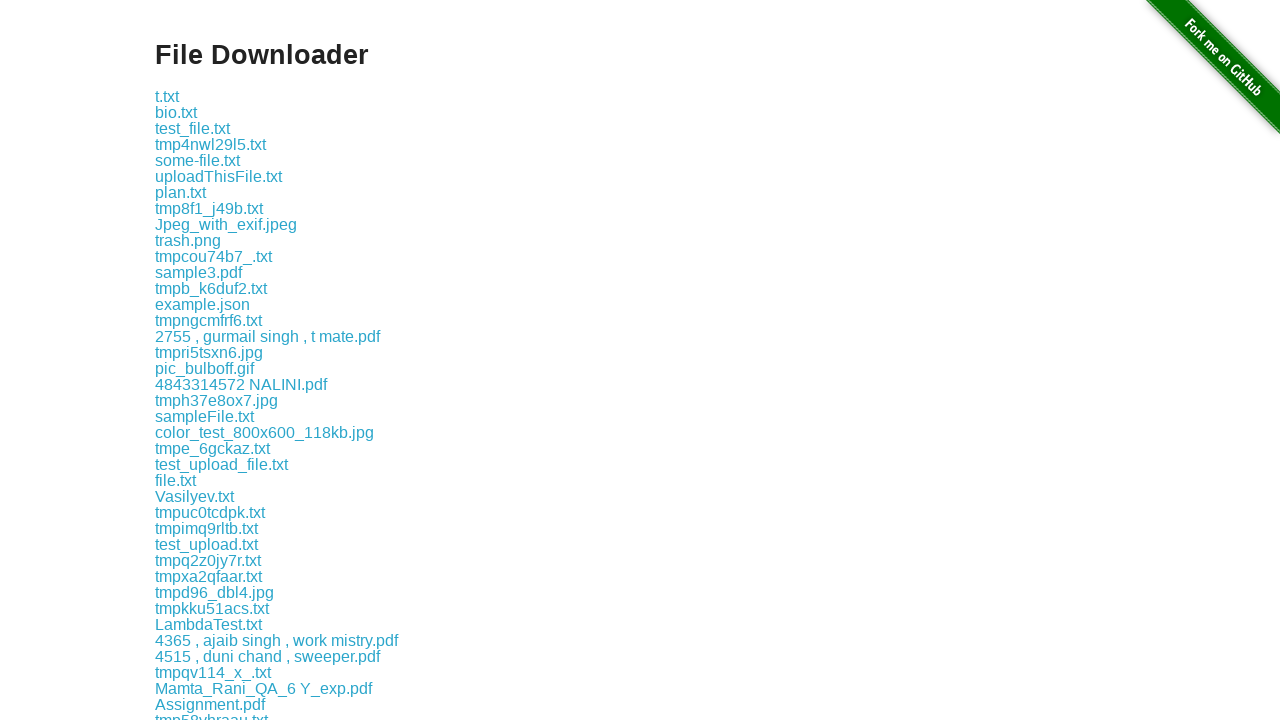

Clicked on FLOWER.JPG download link at (226, 224) on (//a)[10]
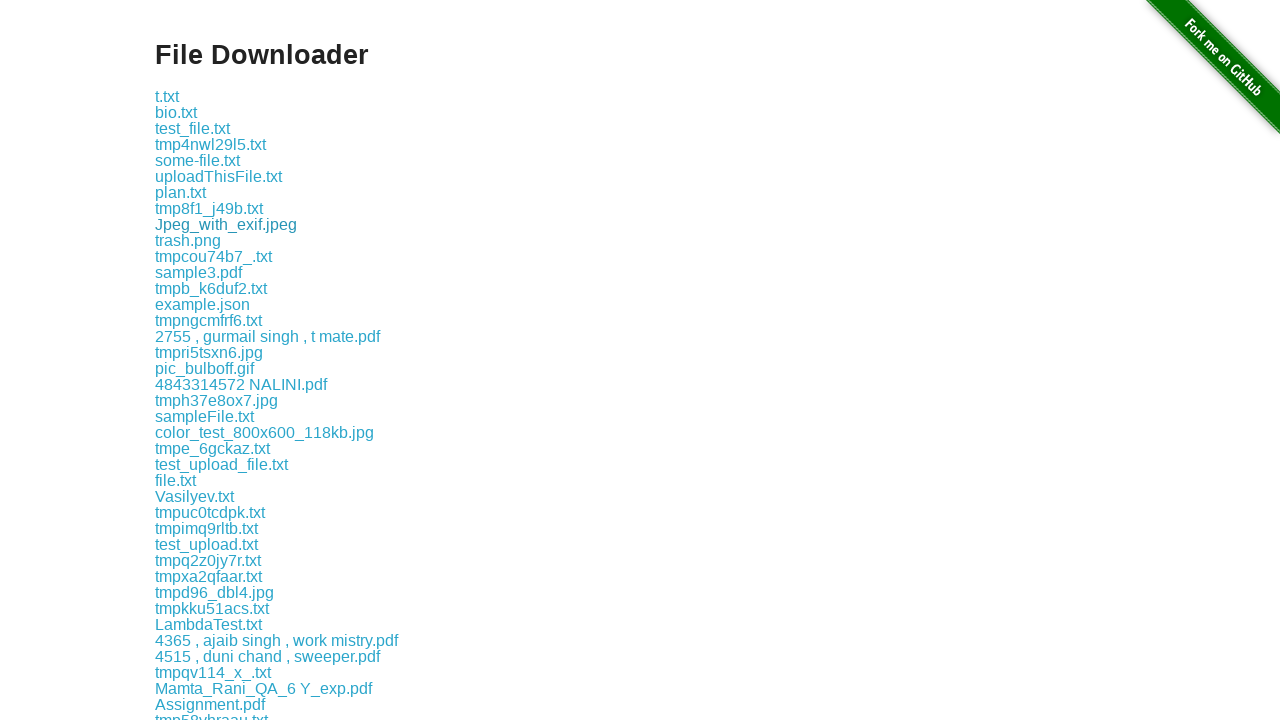

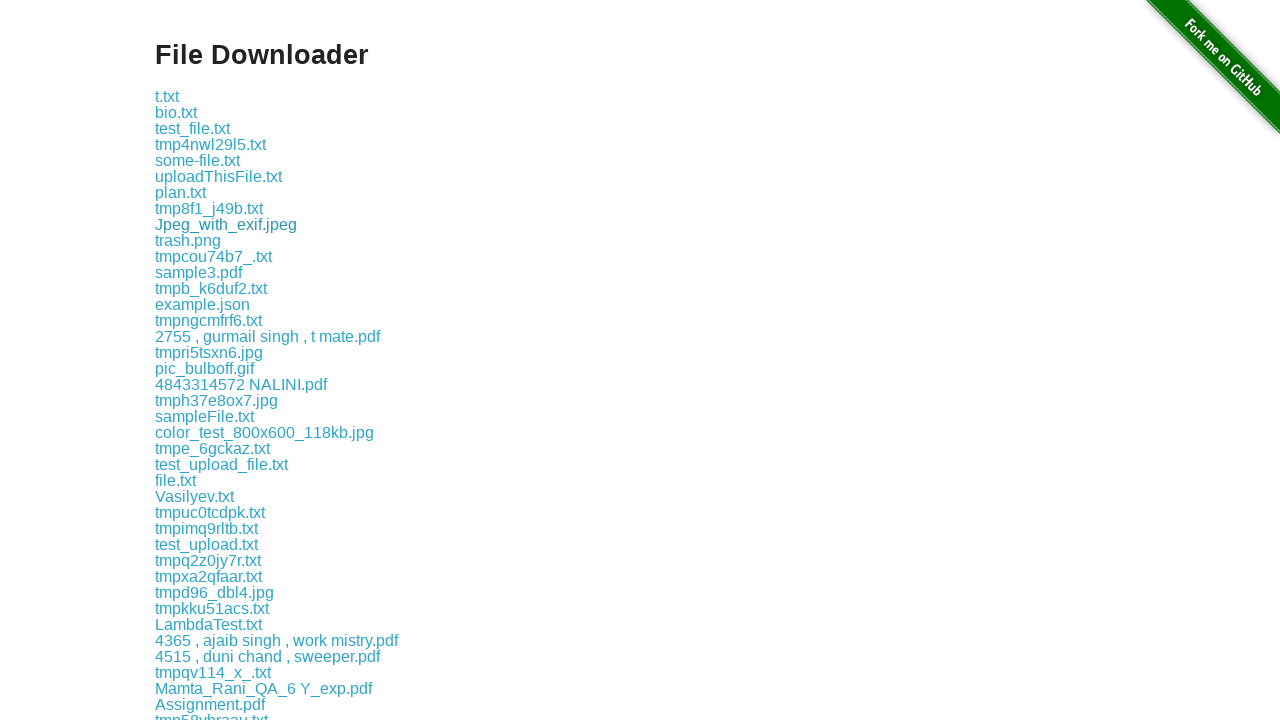